Tests scrolling functionality on the Selenium website by performing Page Down and Page Up keyboard actions to scroll through the page content.

Starting URL: https://www.selenium.dev/

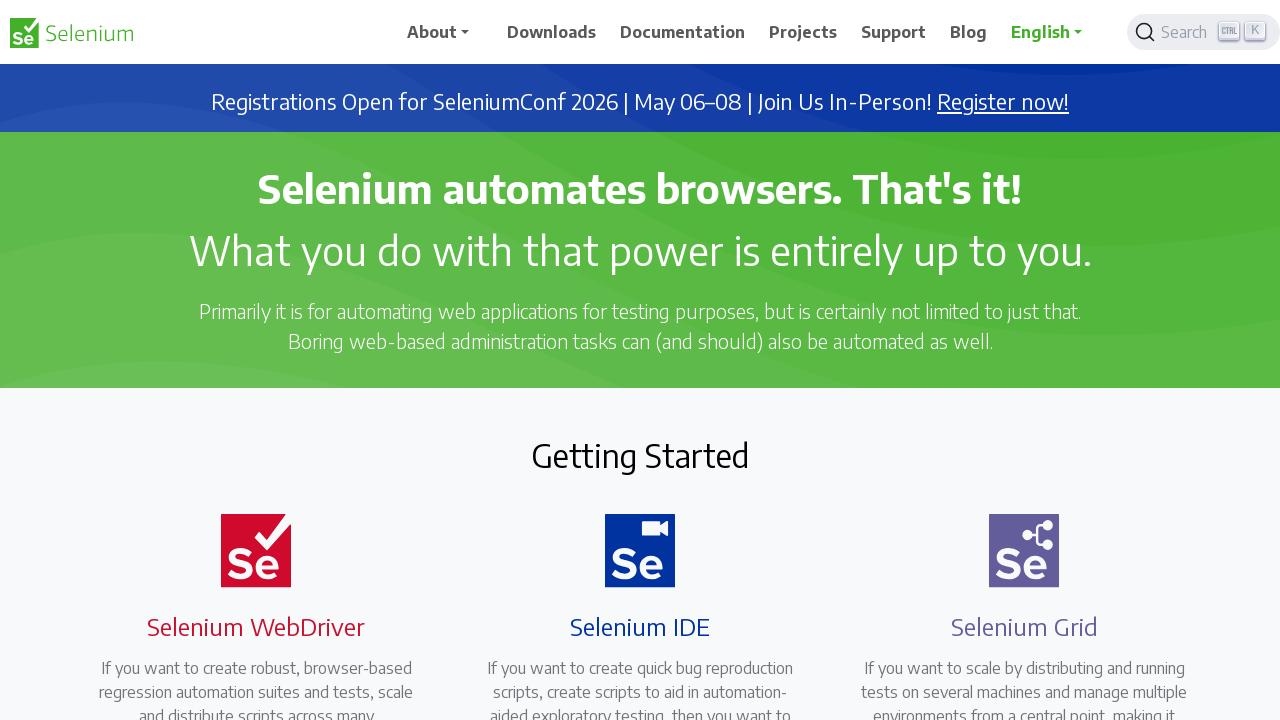

Pressed Page Down to scroll down the Selenium website
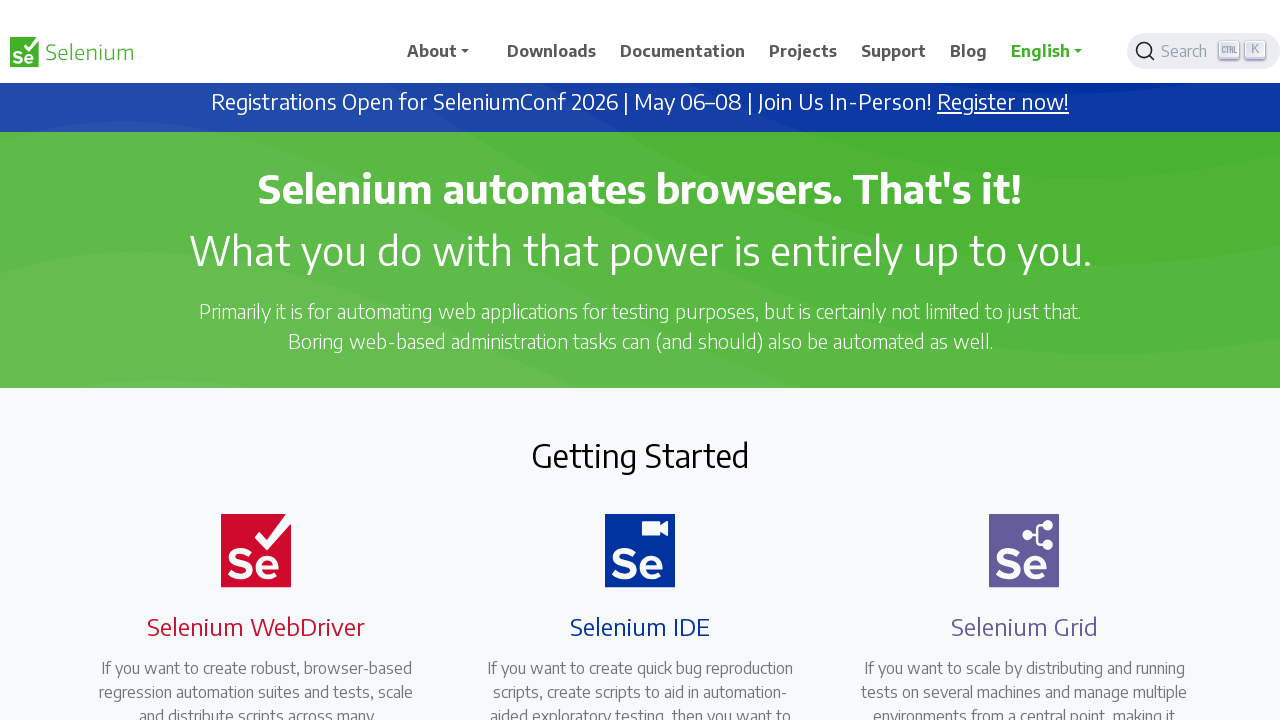

Waited 2 seconds to observe scroll effect
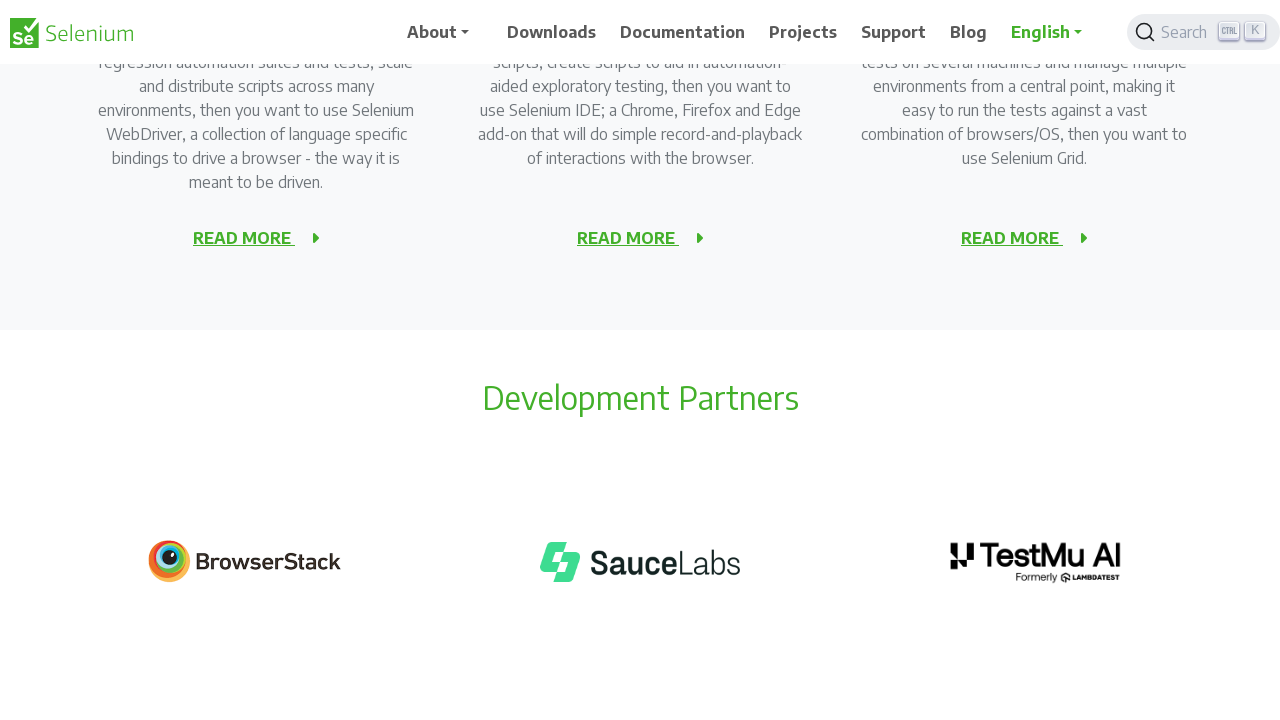

Pressed Page Down again to scroll further down
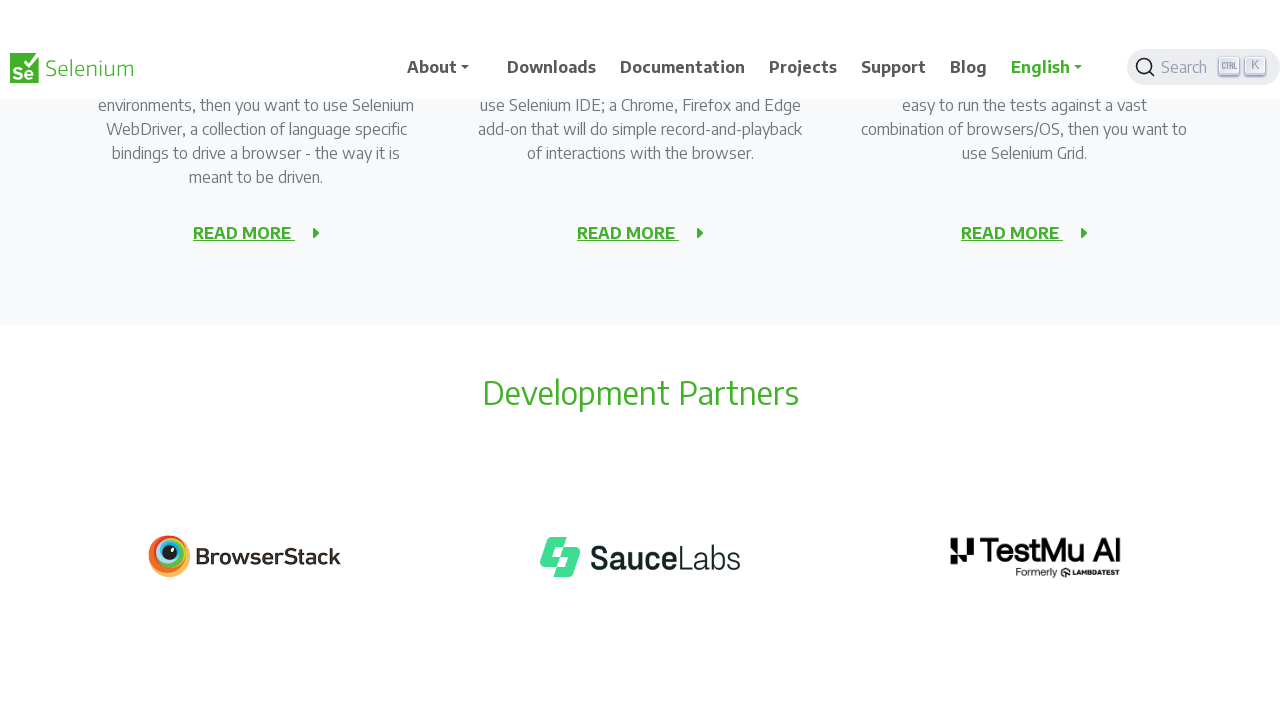

Waited 2 seconds to observe second scroll effect
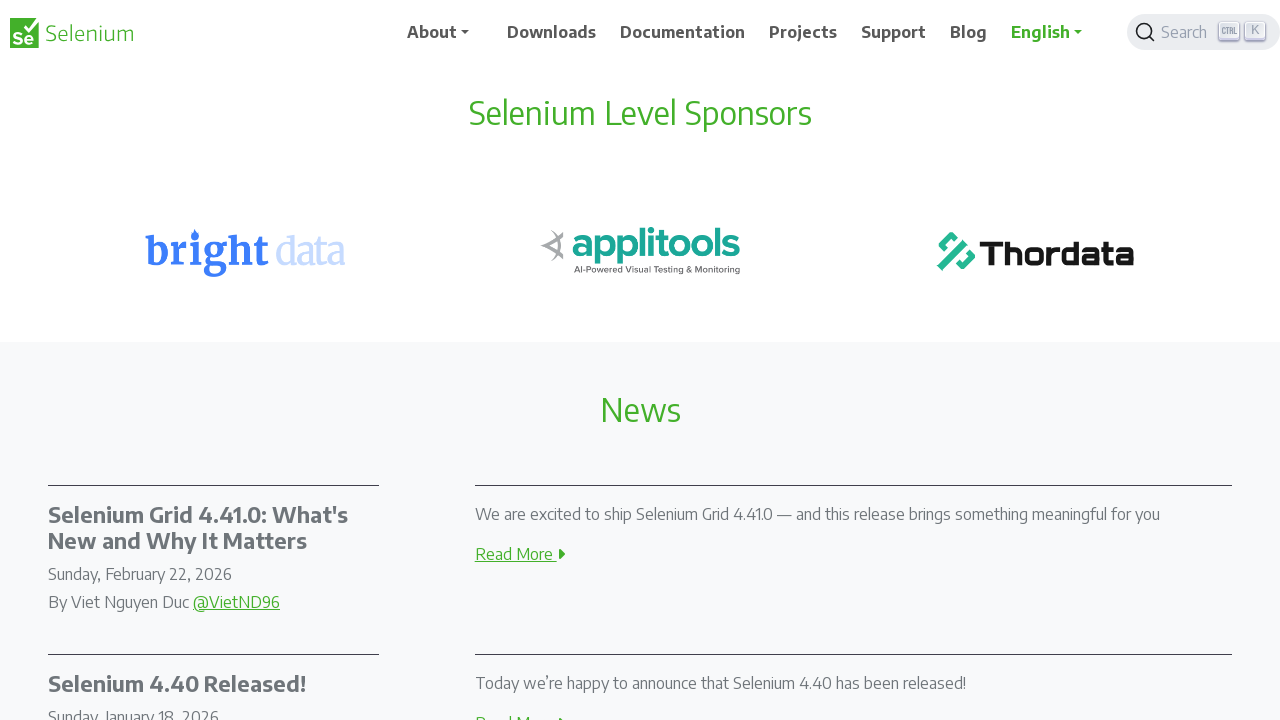

Pressed Page Up to scroll back up the page
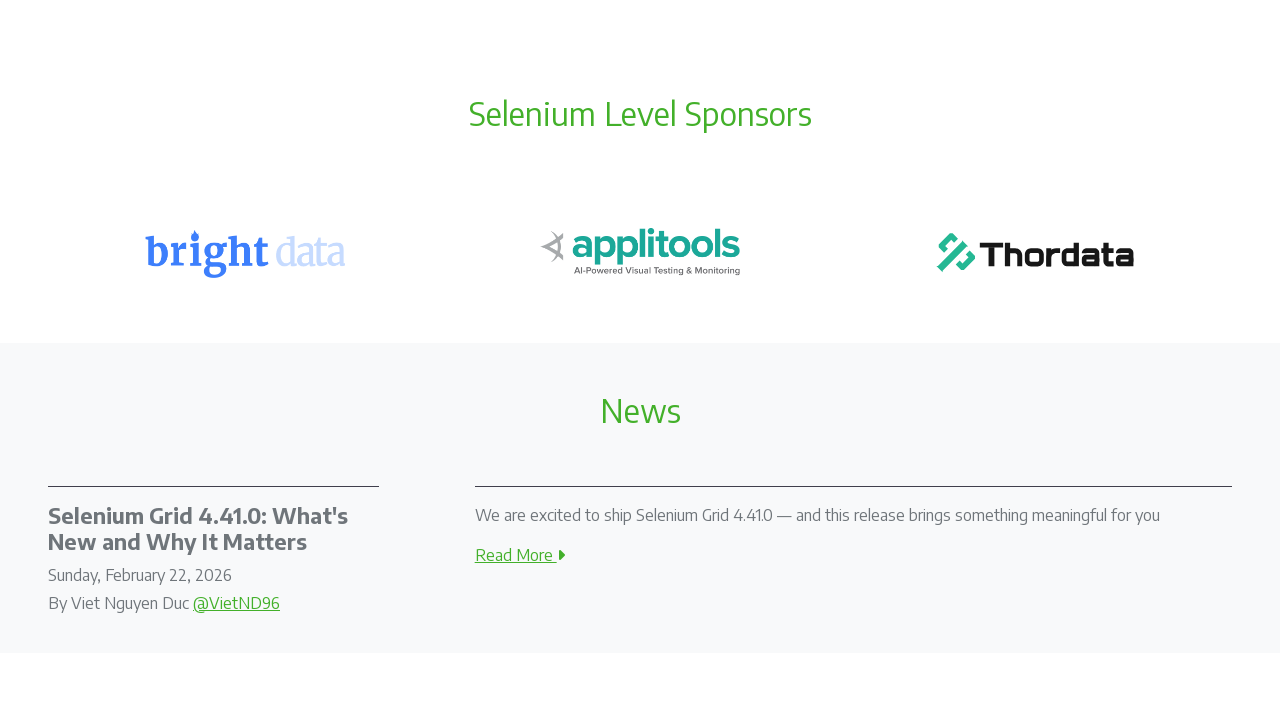

Waited 2 seconds to observe final page state after scrolling up
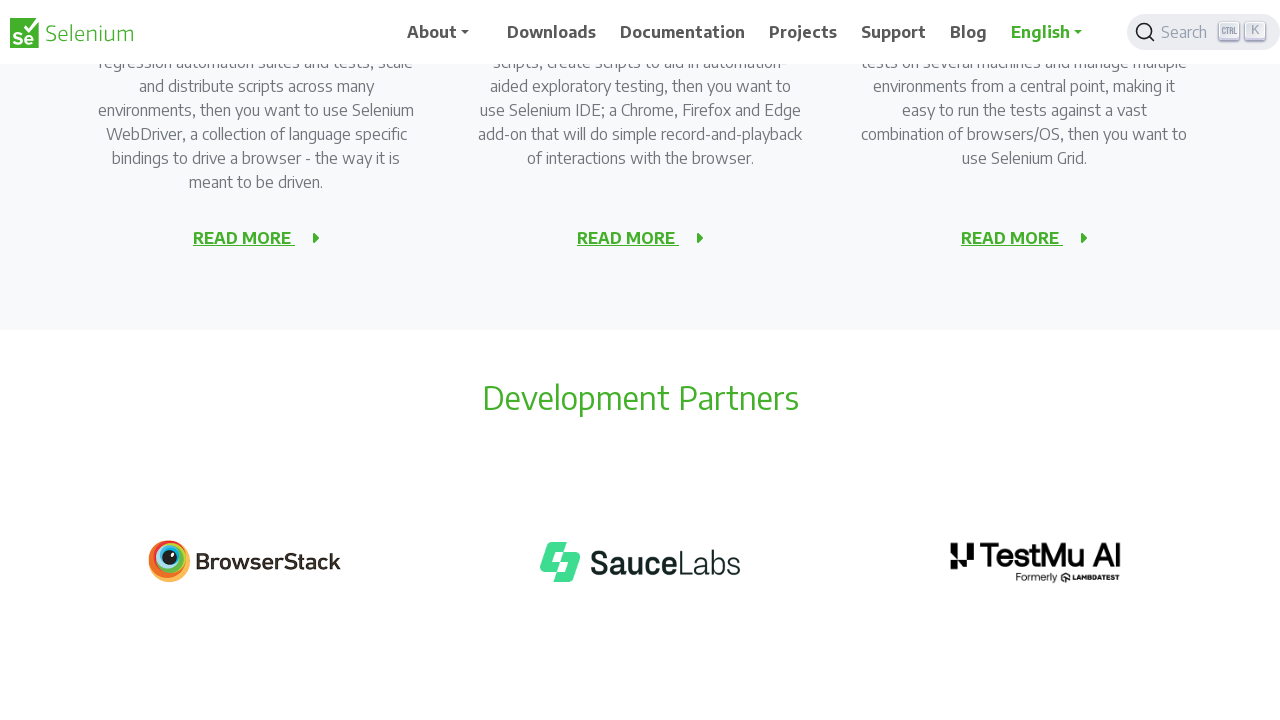

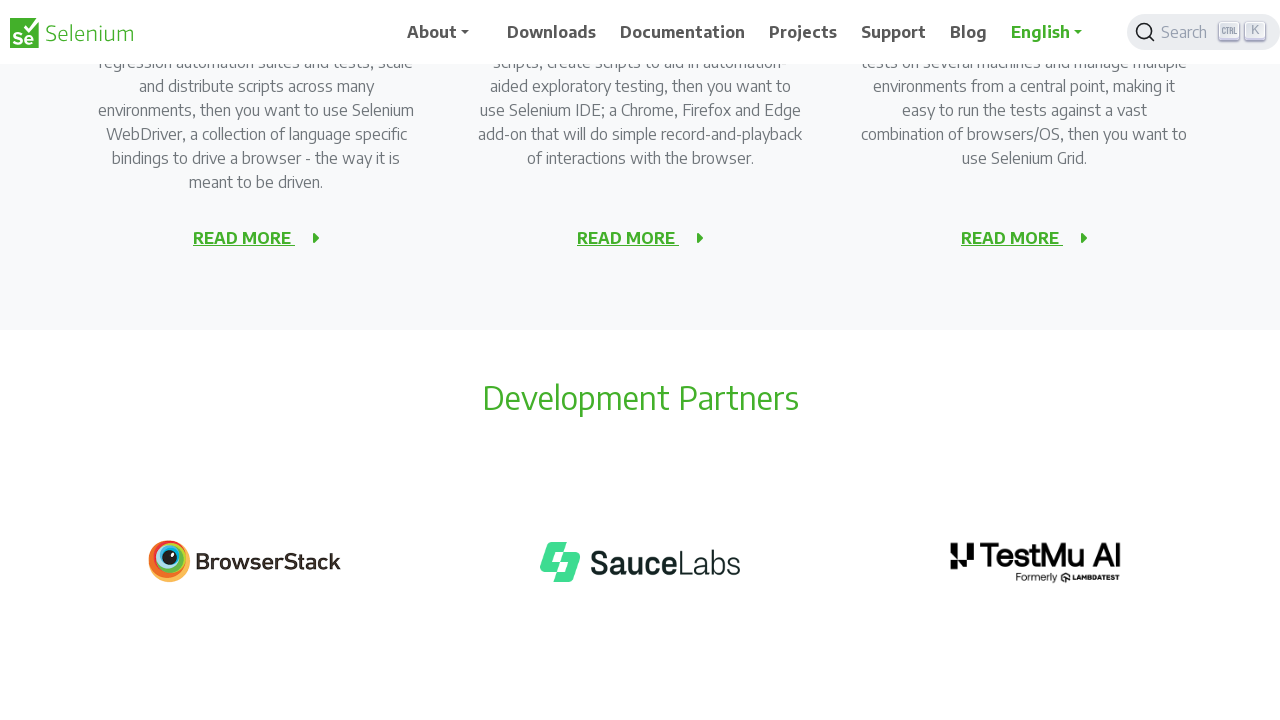